Tests calculator division functionality by computing 4 / 2 and verifying the result equals 2

Starting URL: https://testpages.eviltester.com/styled/apps/calculator.html

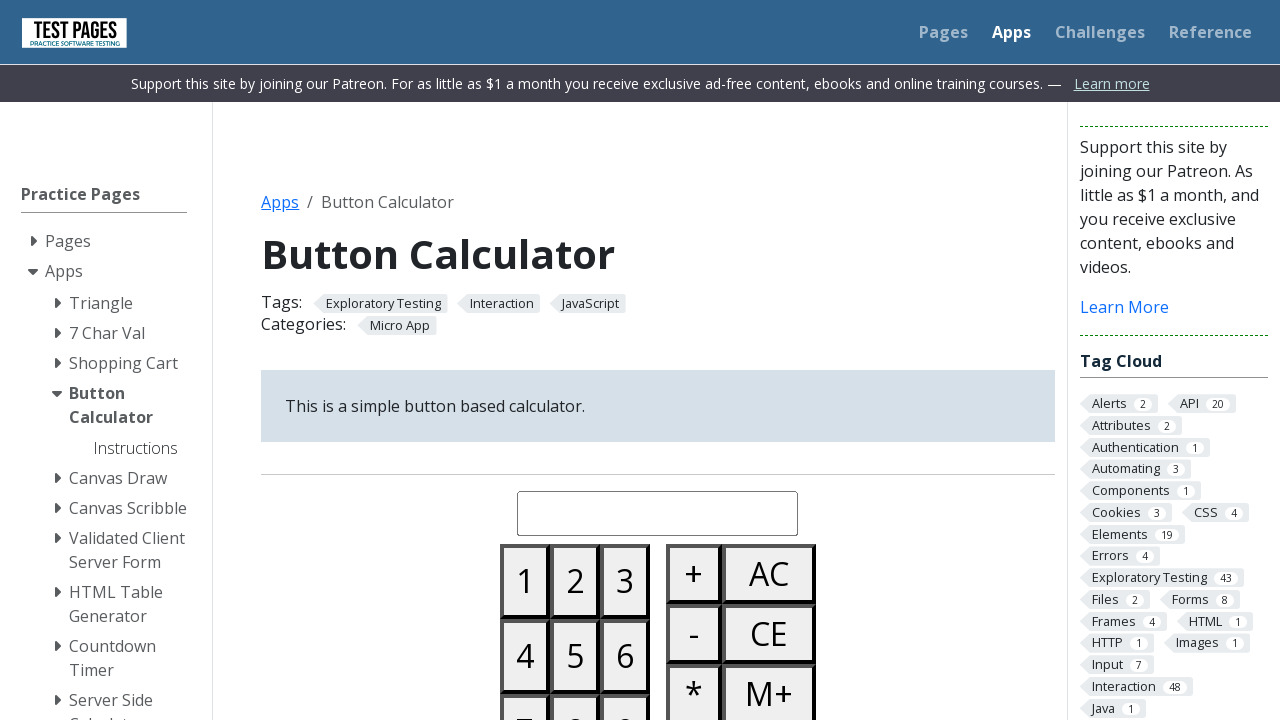

Clicked all clear button to reset calculator at (769, 574) on #buttonallclear
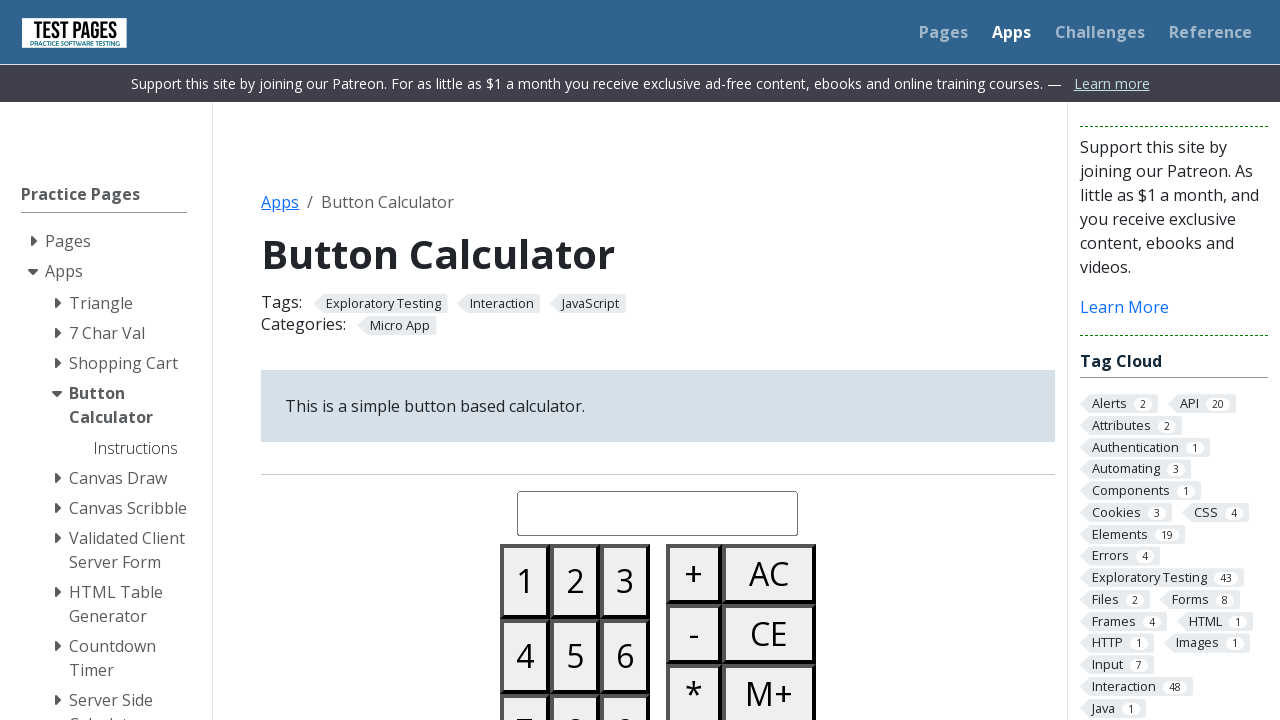

Clicked number 4 at (525, 656) on #button04
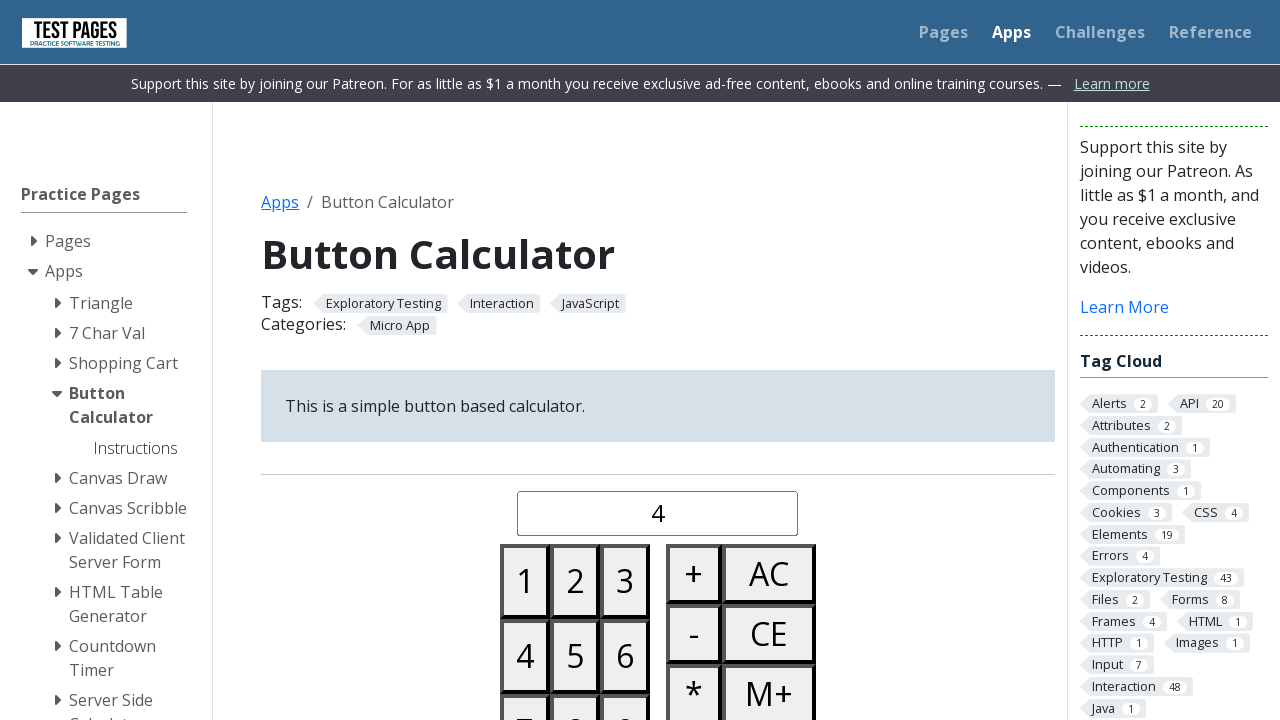

Clicked divide button at (694, 360) on #buttondivide
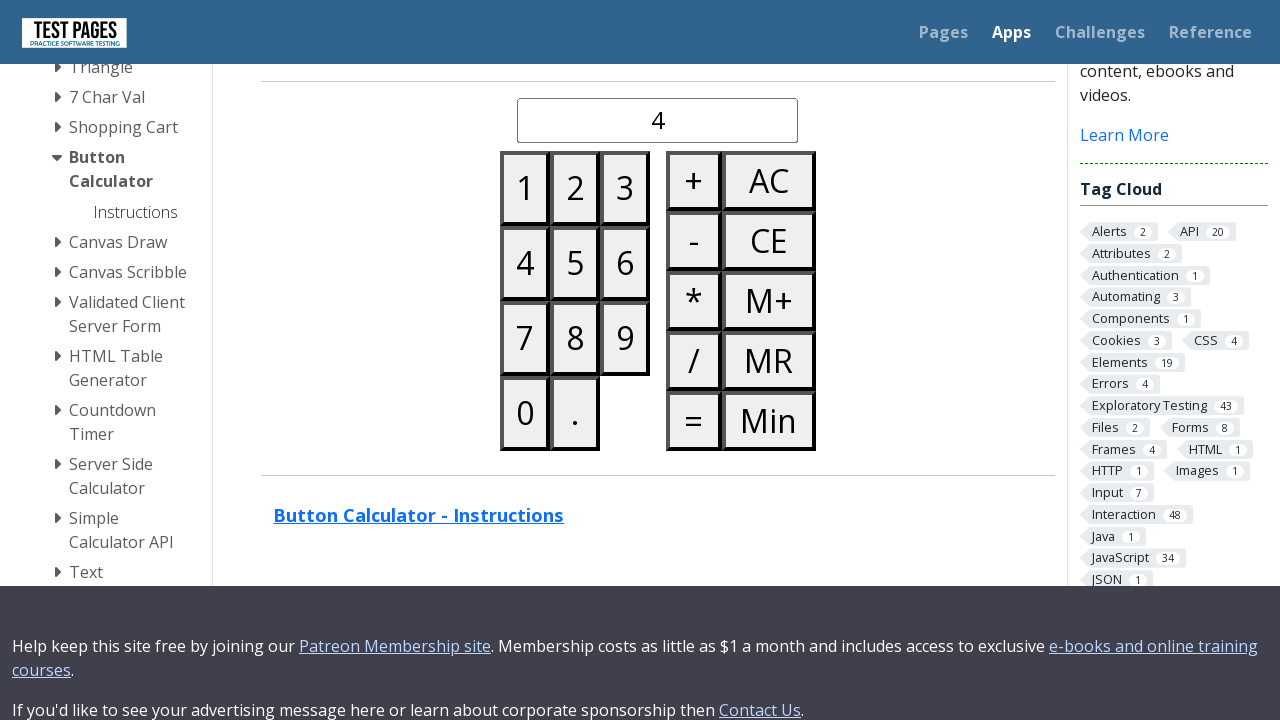

Clicked number 2 at (575, 188) on #button02
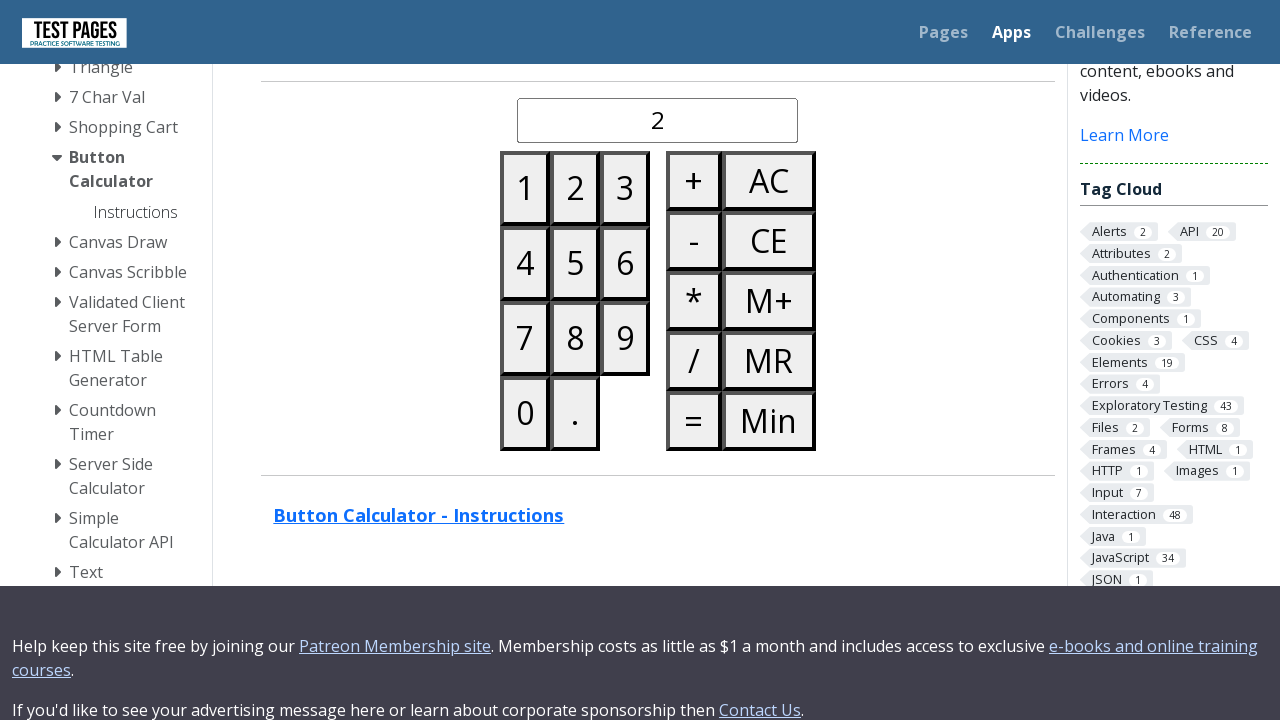

Clicked equals button at (694, 420) on #buttonequals
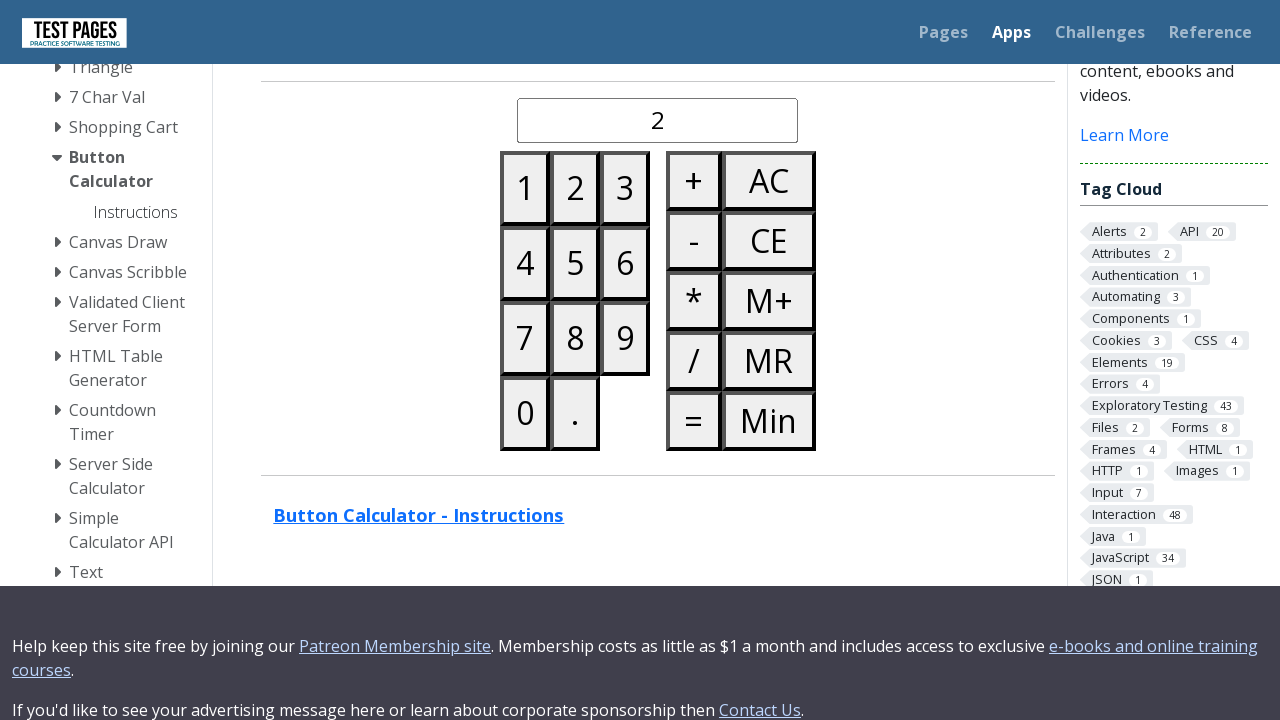

Result displayed in calculator
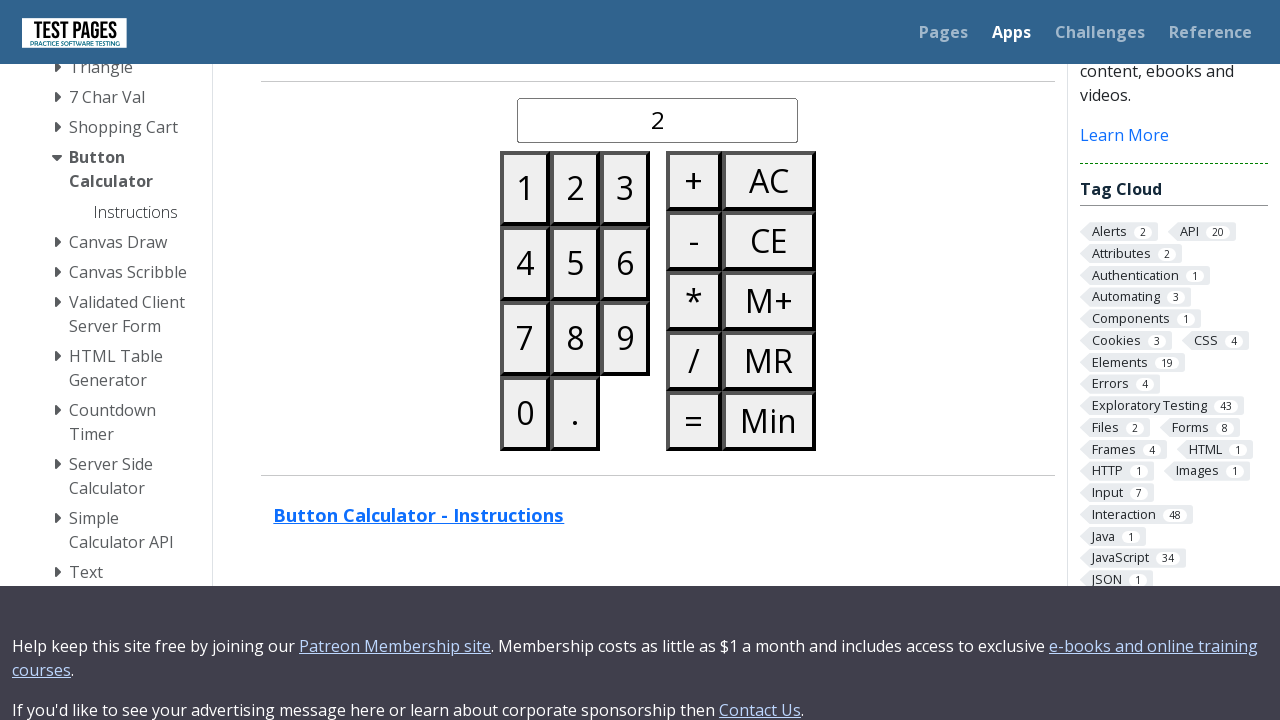

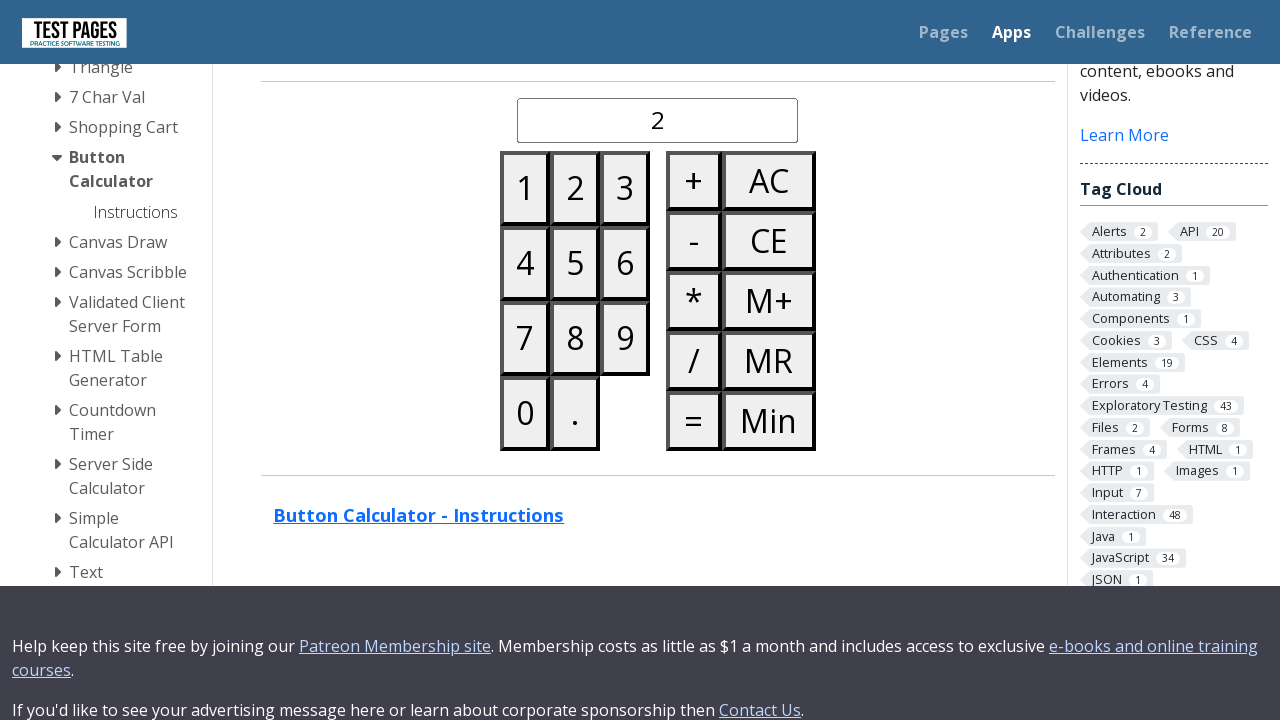